Tests that an image with specific alt text loads correctly on the page

Starting URL: https://bonigarcia.dev/selenium-webdriver-java/loading-images.html

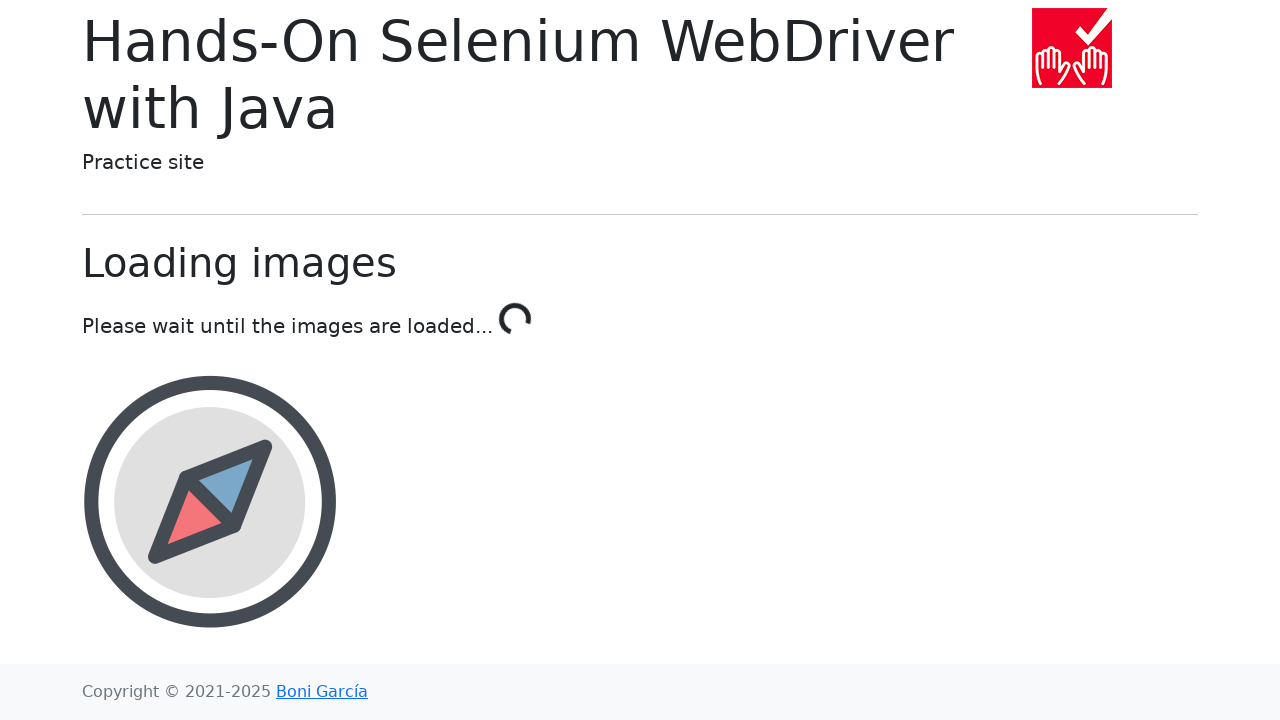

Navigated to loading images test page
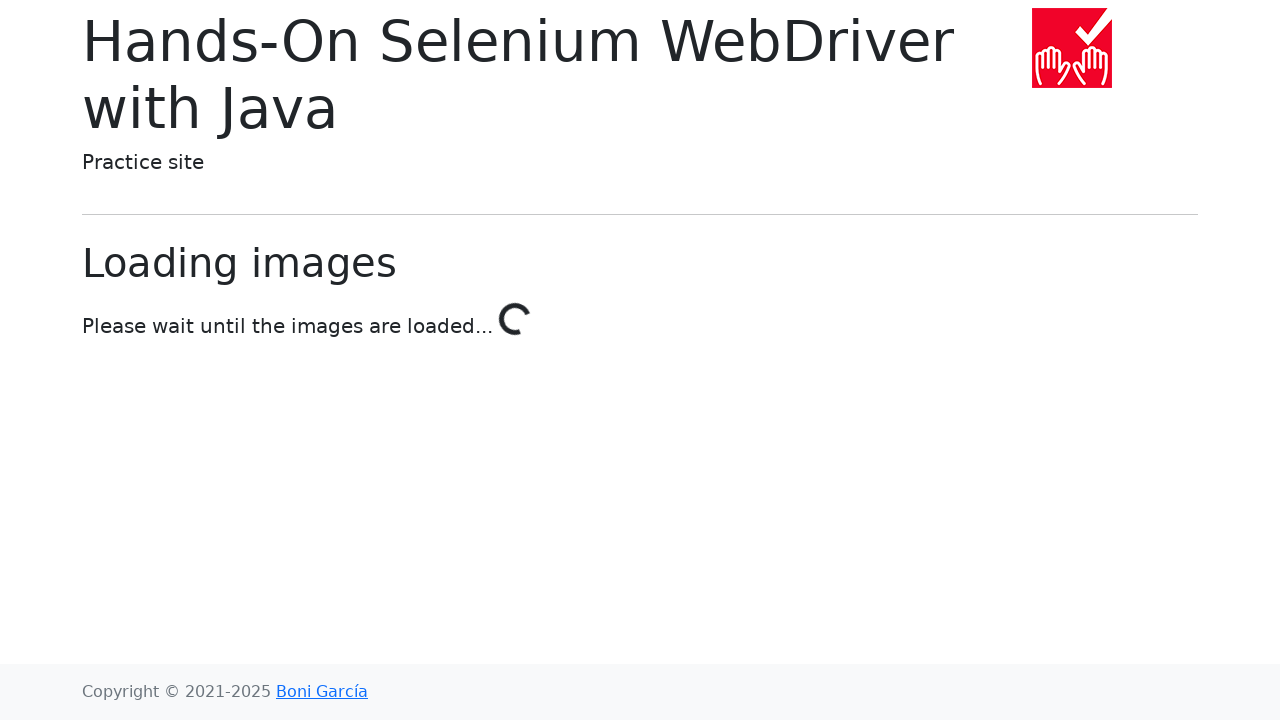

Award image with alt text loaded successfully
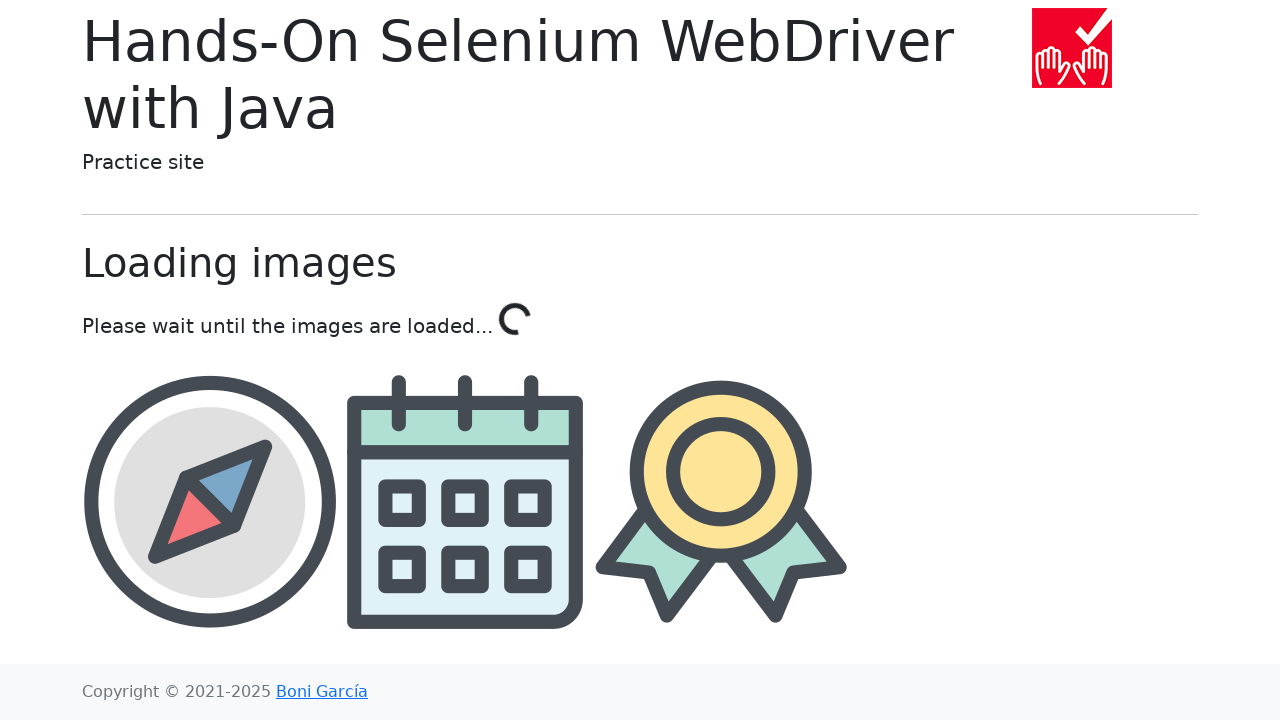

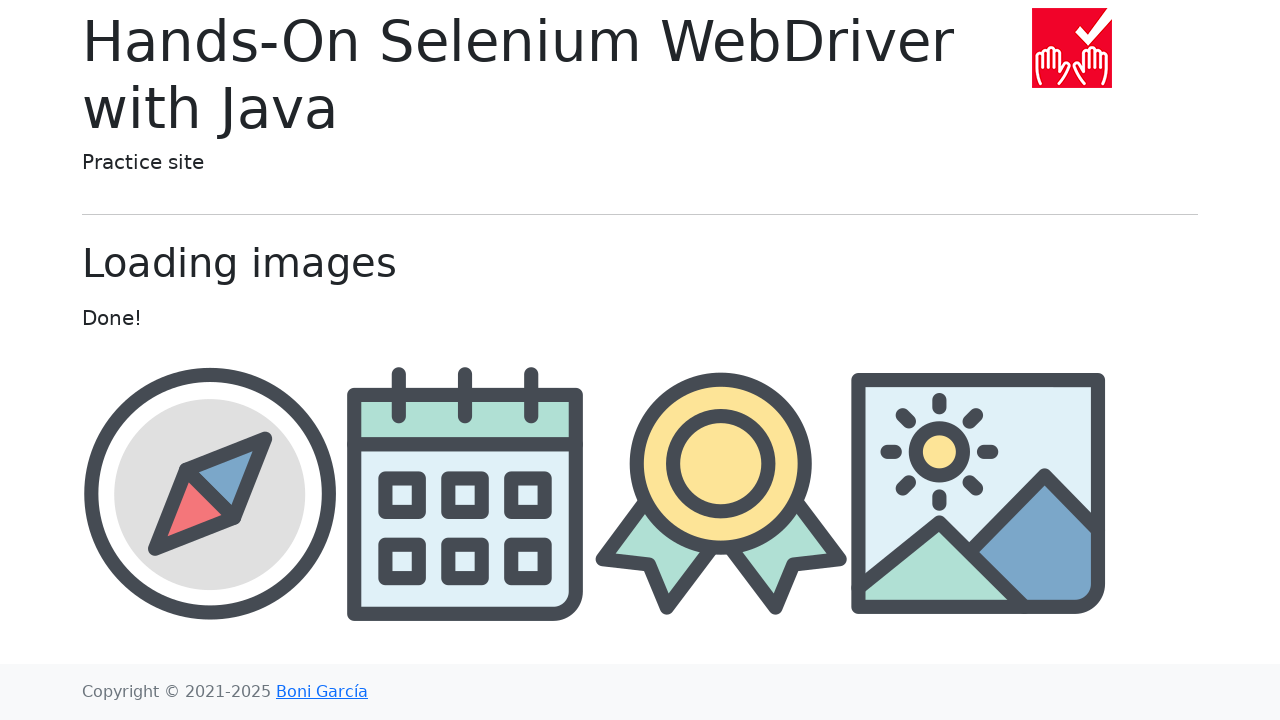